Tests clicking a button with a dynamic ID on the UI Testing Playground site to verify handling of elements with changing identifiers

Starting URL: http://uitestingplayground.com/dynamicid

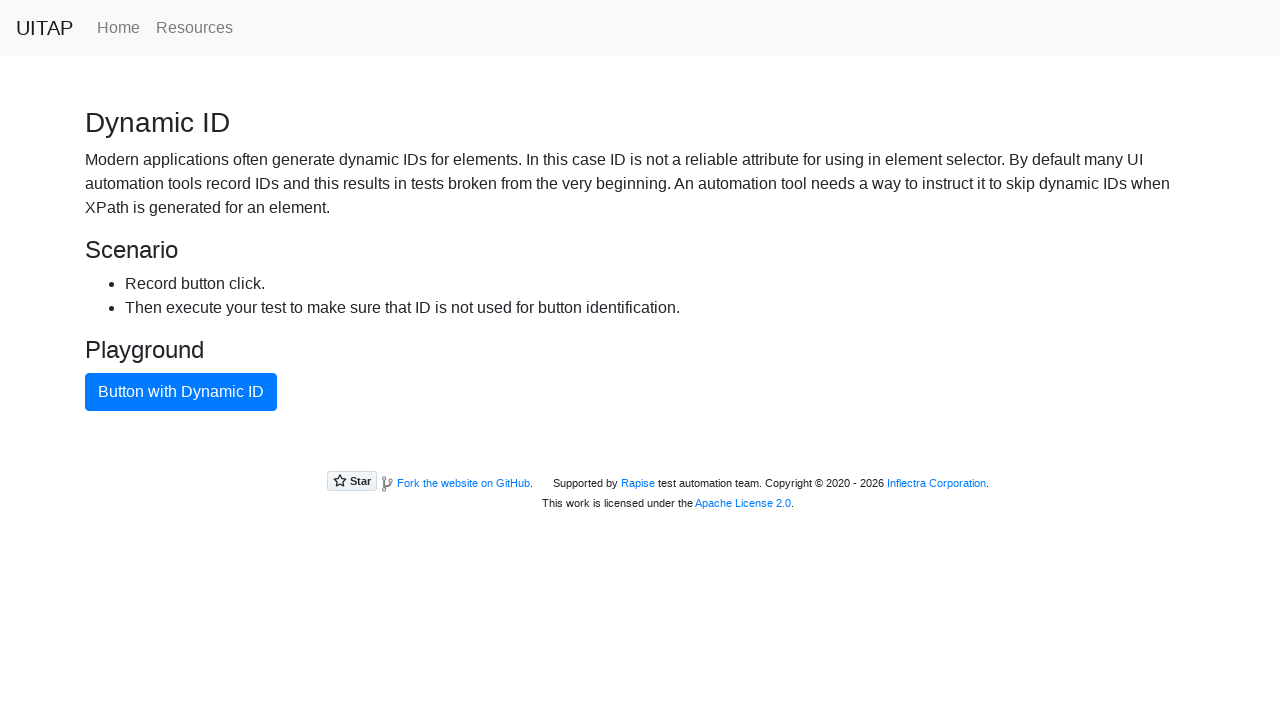

Clicked the primary button with dynamic ID on UI Testing Playground at (181, 392) on .btn-primary
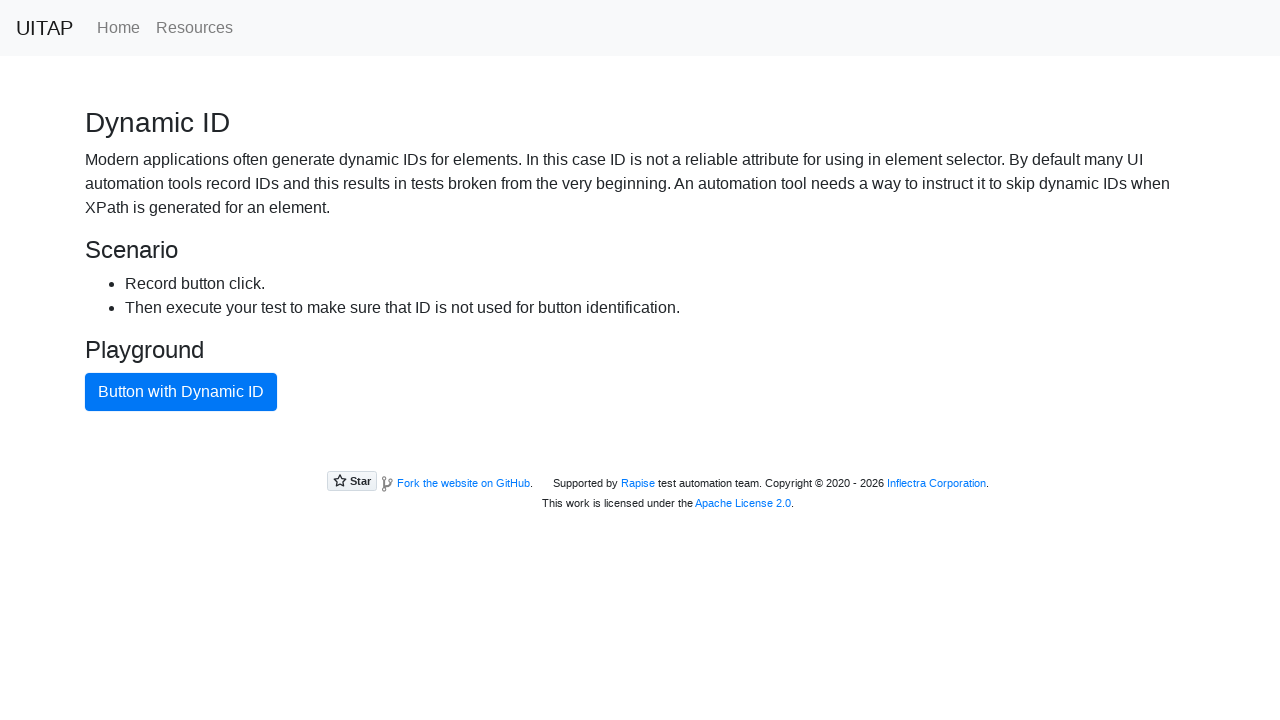

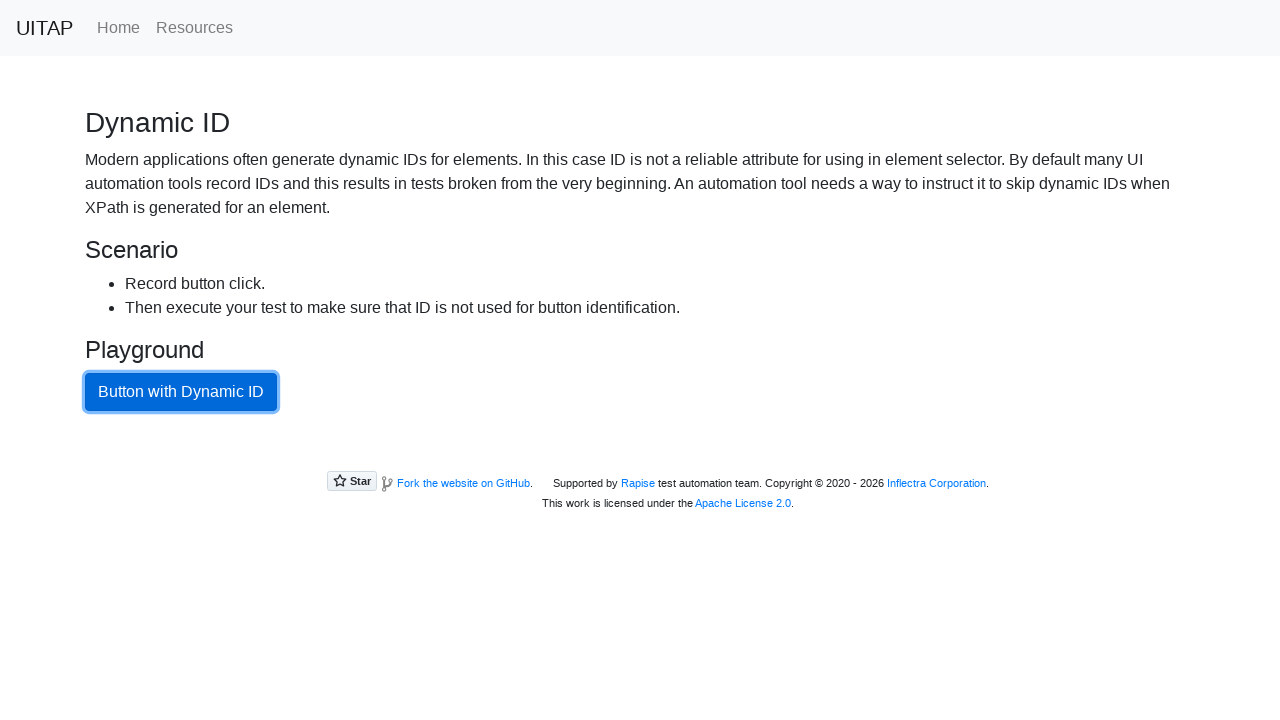